Tests dynamic loading on a page where a hidden element becomes visible after clicking a start button. Clicks the start button, waits for the hidden element to become visible, and verifies it is displayed.

Starting URL: http://the-internet.herokuapp.com/dynamic_loading/1

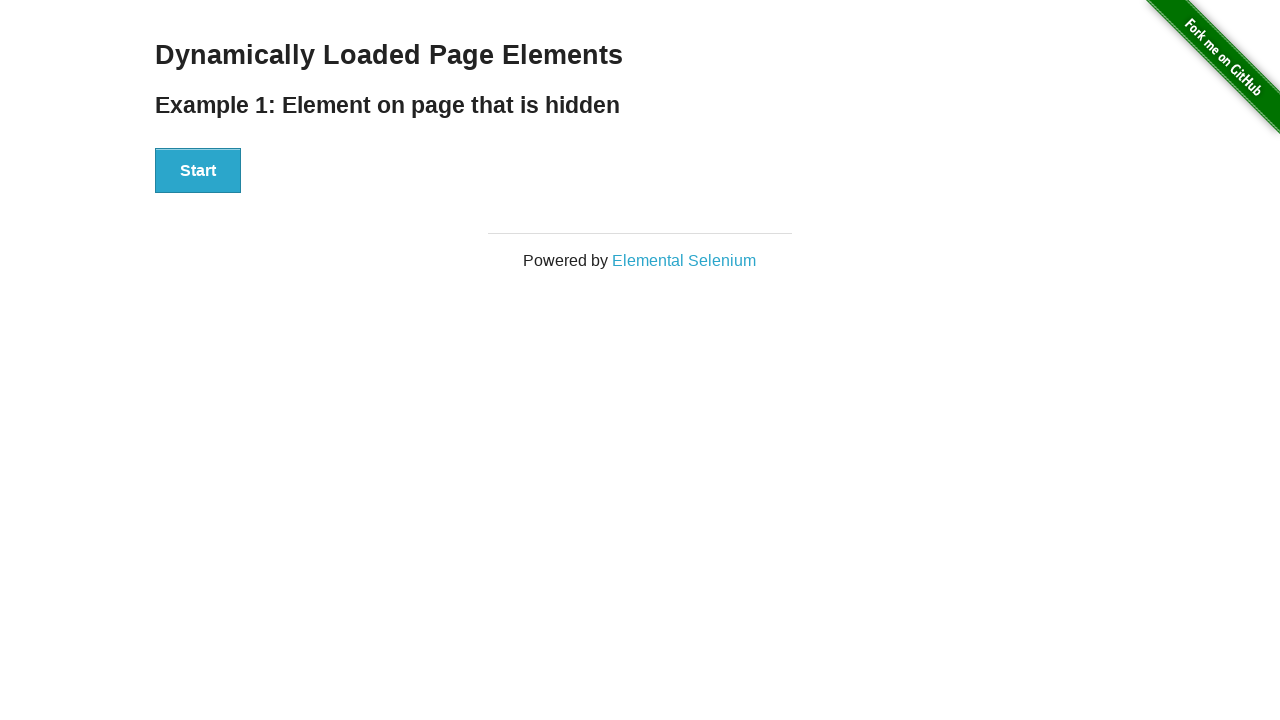

Clicked the Start button to trigger dynamic loading at (198, 171) on #start button
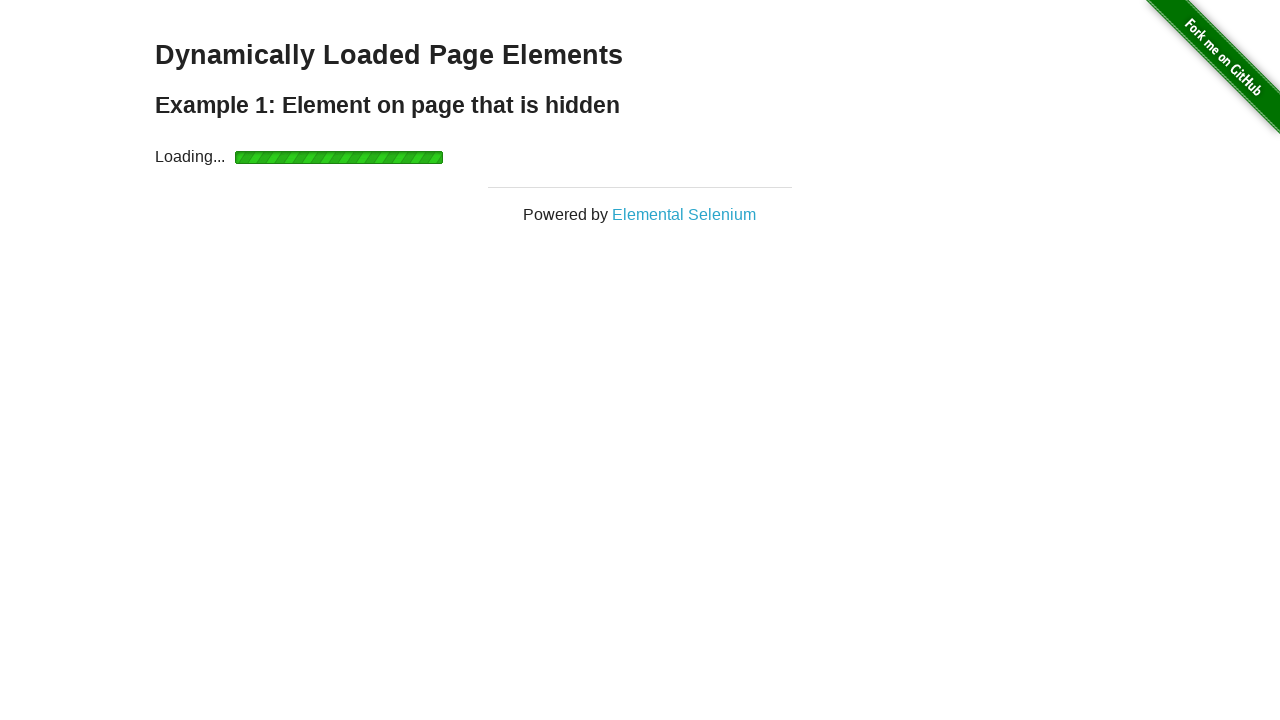

Waited for the finish element to become visible
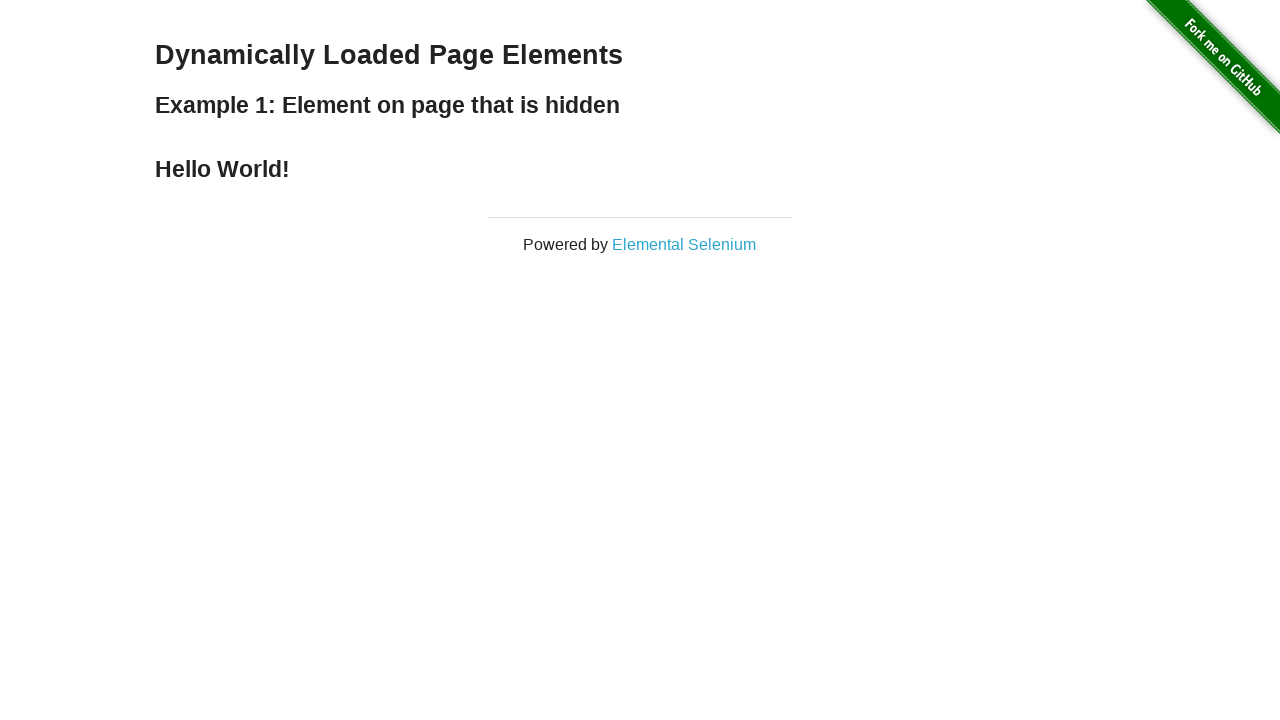

Verified that the finish element is displayed
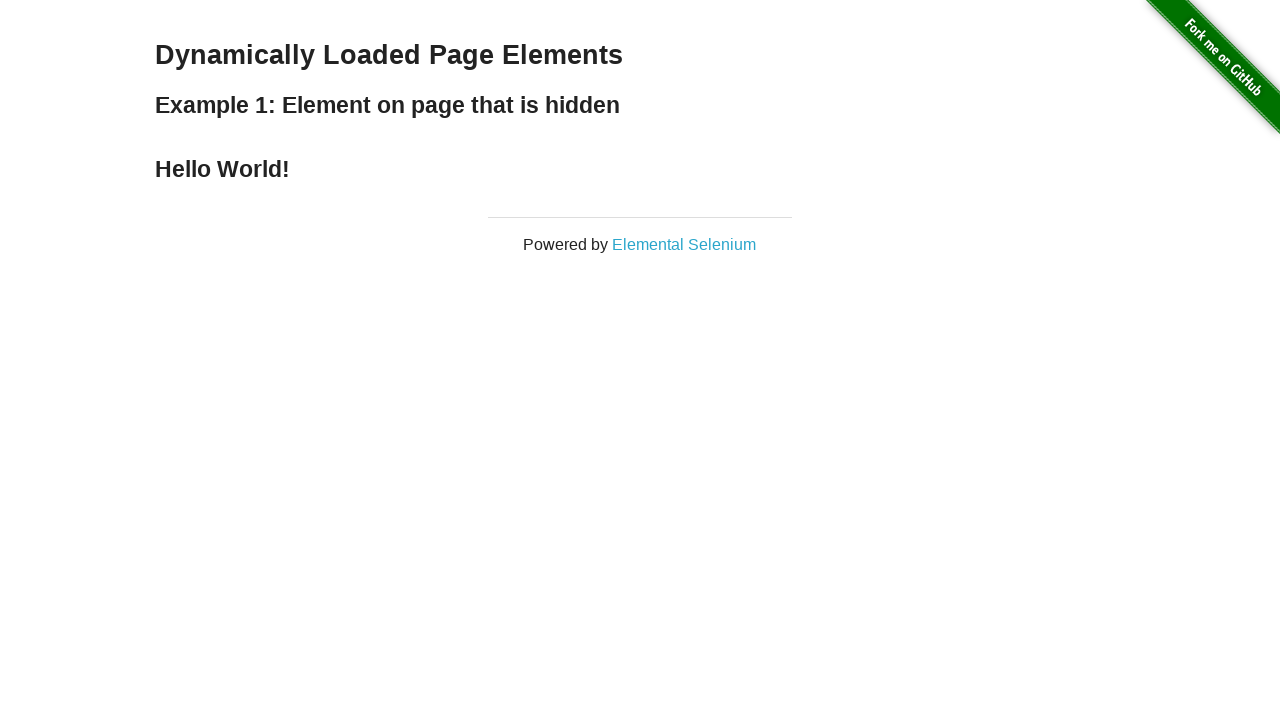

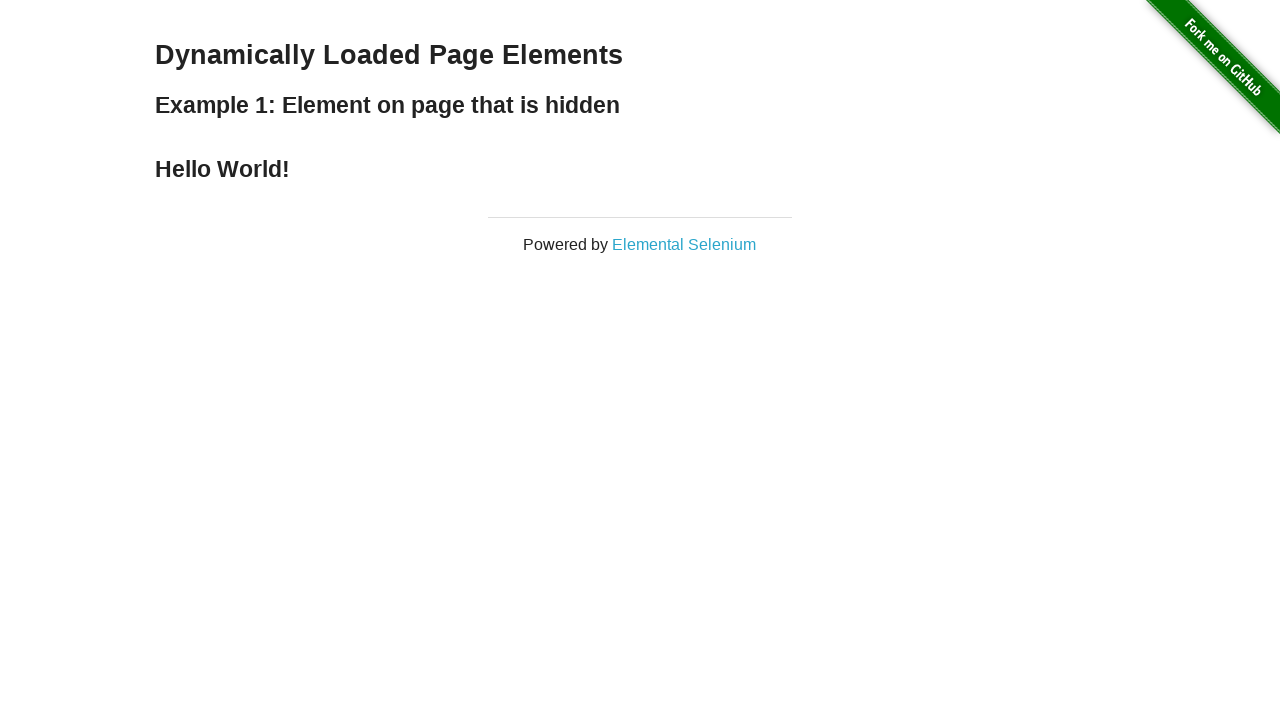